Tests web table sorting functionality by clicking on a column header to sort, then navigates through paginated results to find a specific item ("Rice") by clicking the Next button.

Starting URL: https://rahulshettyacademy.com/seleniumPractise/#/offers

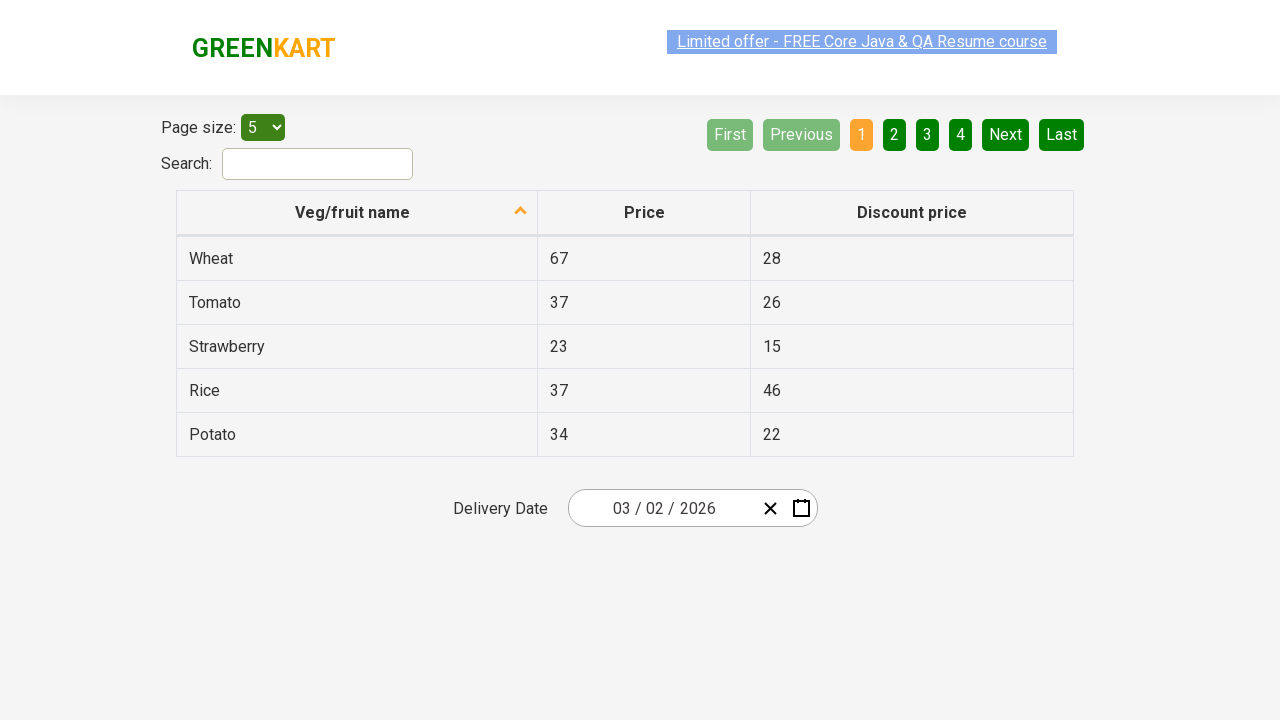

Table loaded - first column header is visible
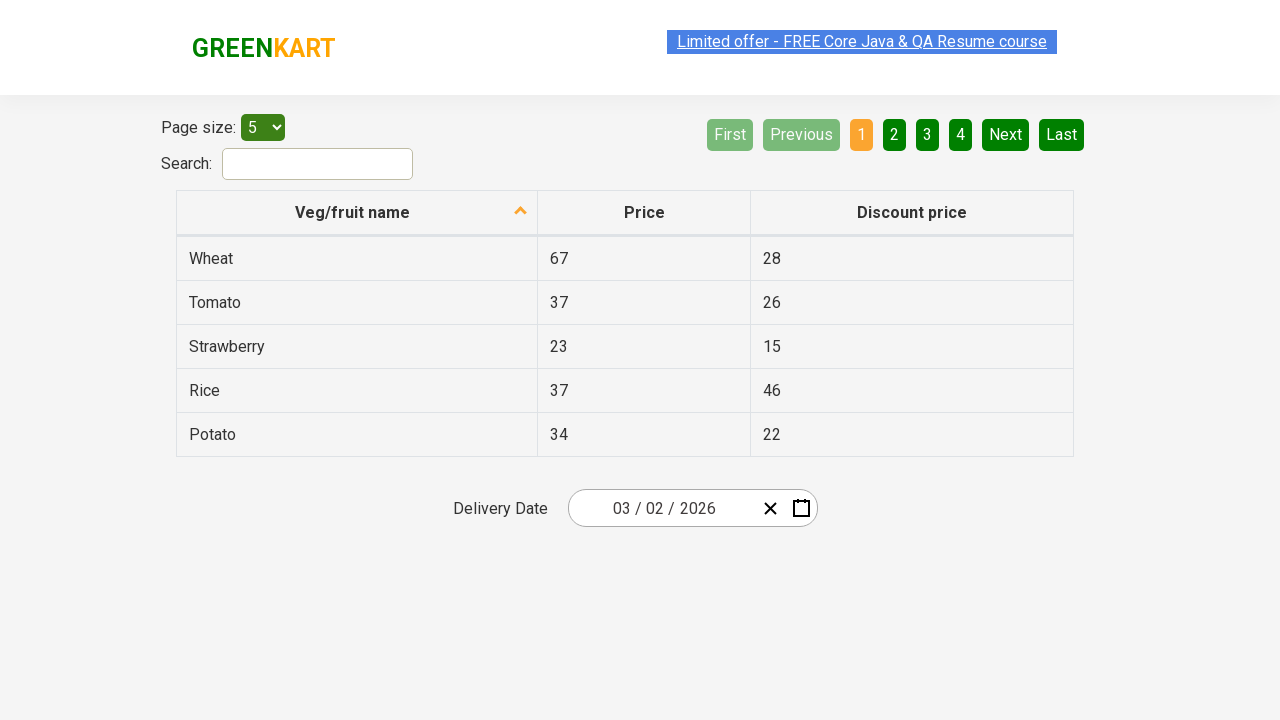

Clicked first column header to sort table at (357, 213) on xpath=//tr//th[1]
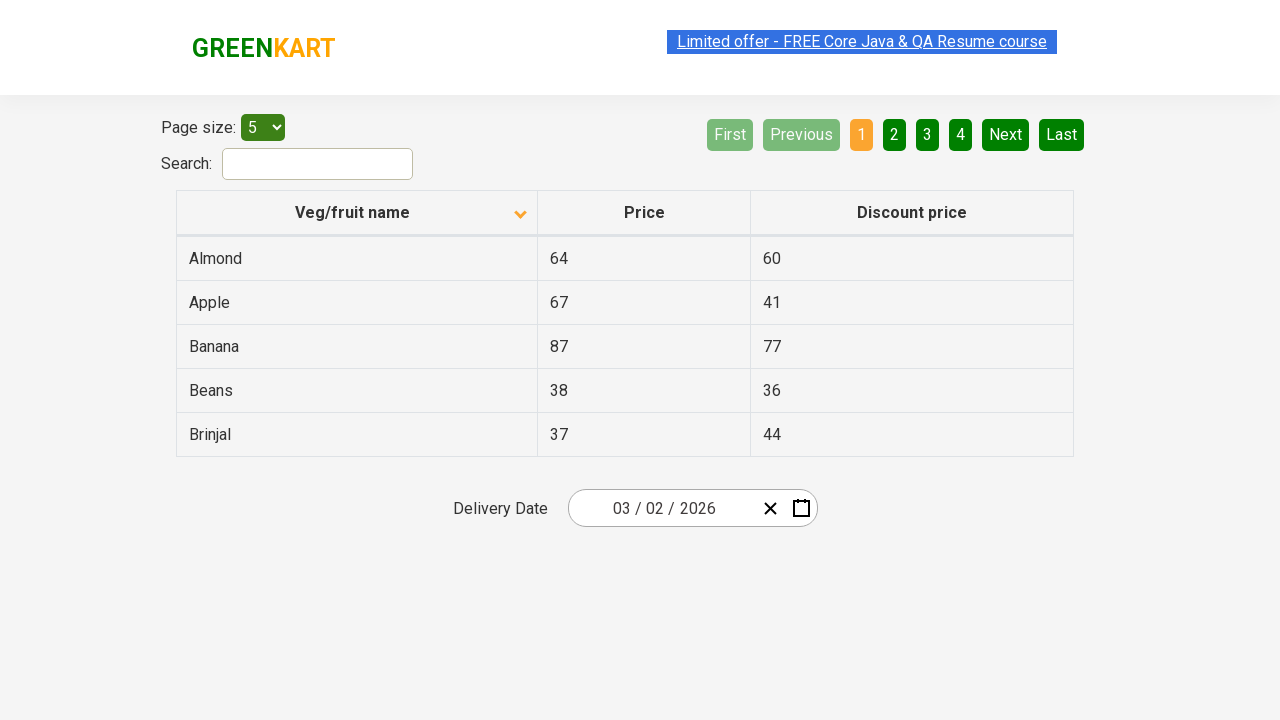

Table rows loaded after sorting
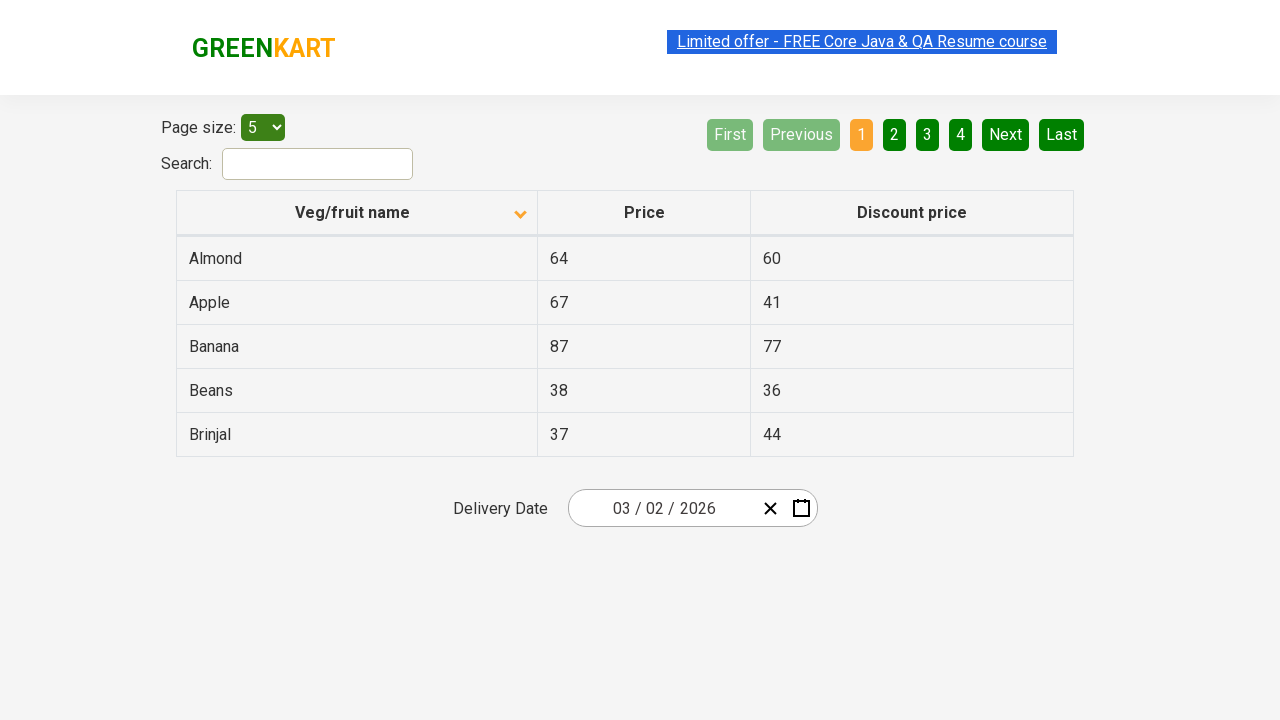

Clicked Next button to navigate to page 2 at (1006, 134) on [aria-label='Next']
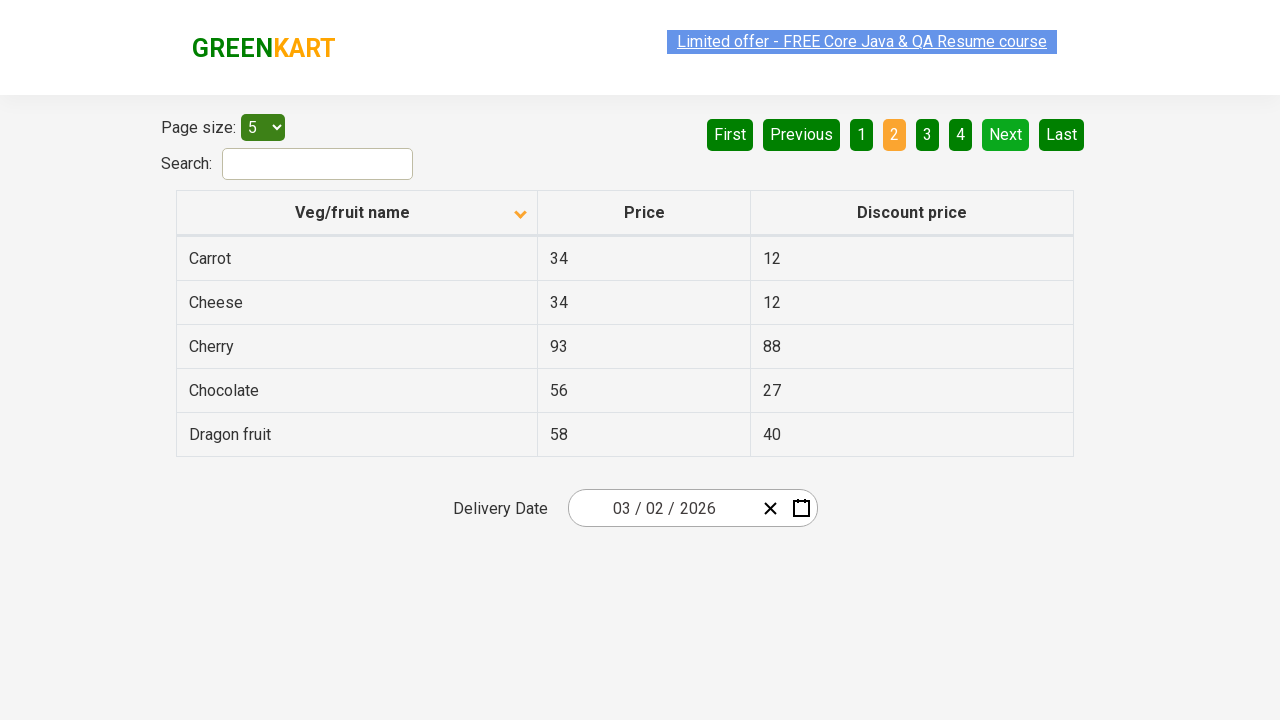

Waited 500ms for page transition
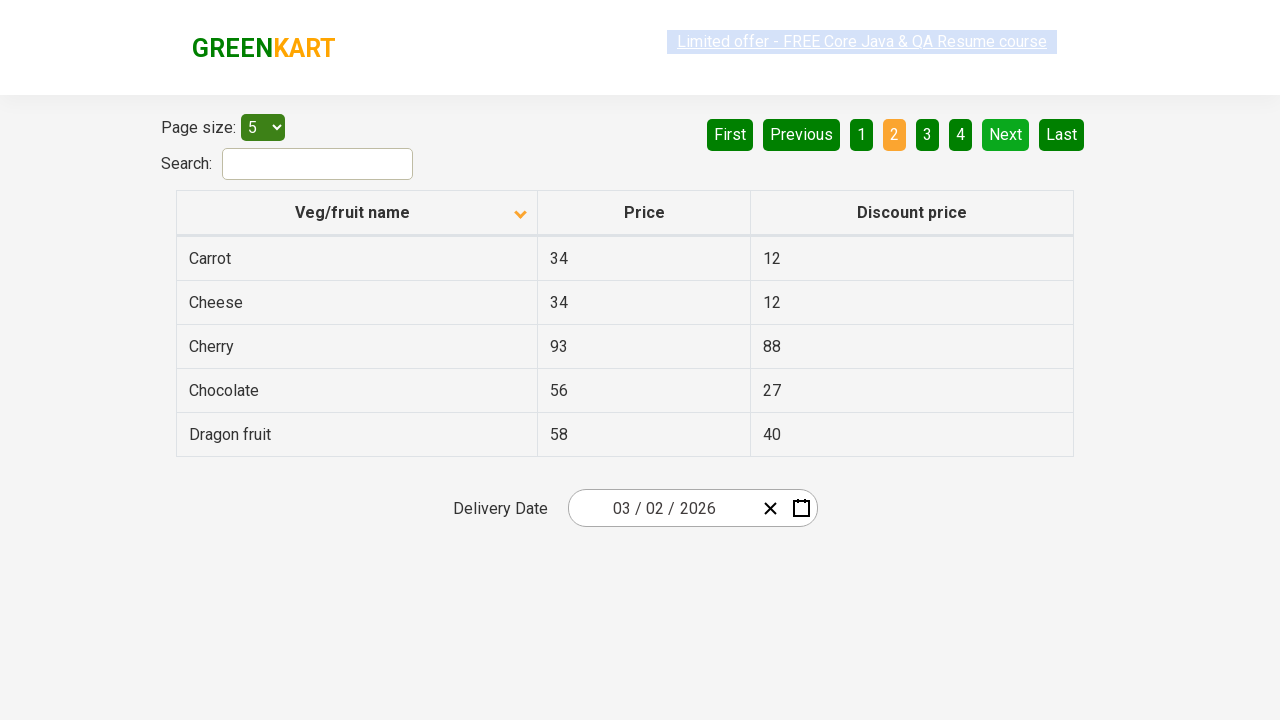

Clicked Next button to navigate to page 3 at (1006, 134) on [aria-label='Next']
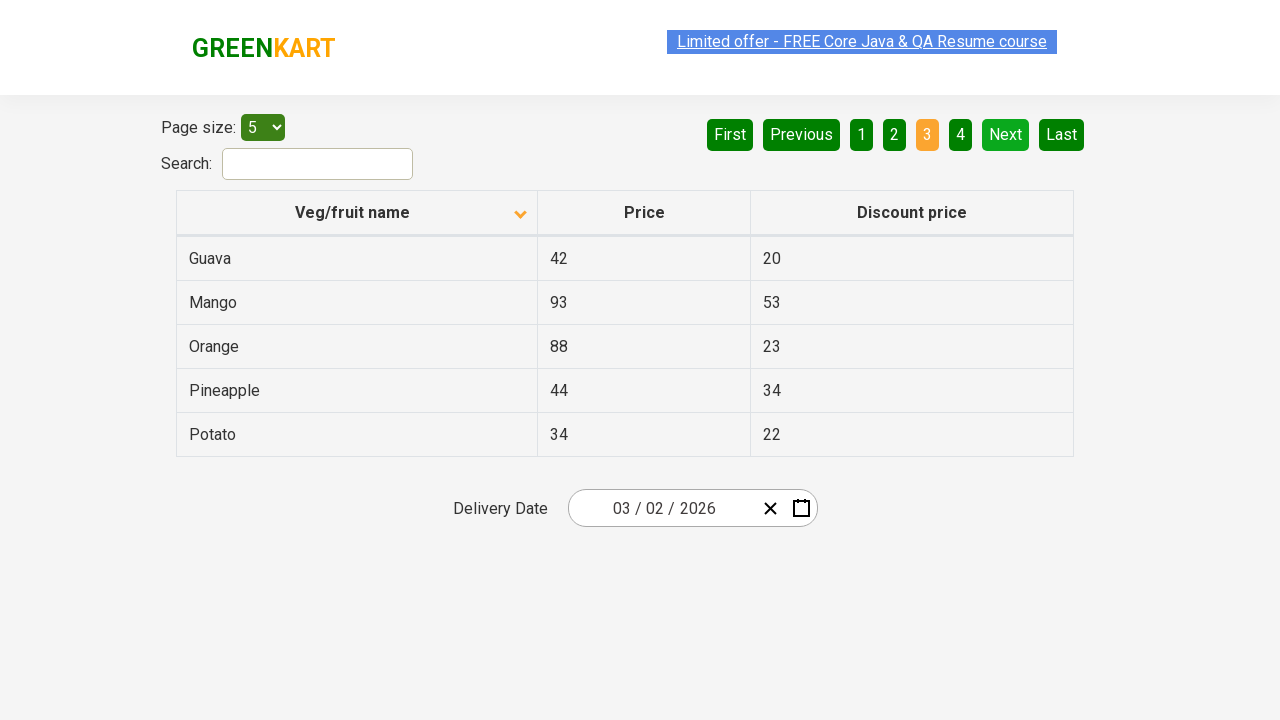

Waited 500ms for page transition
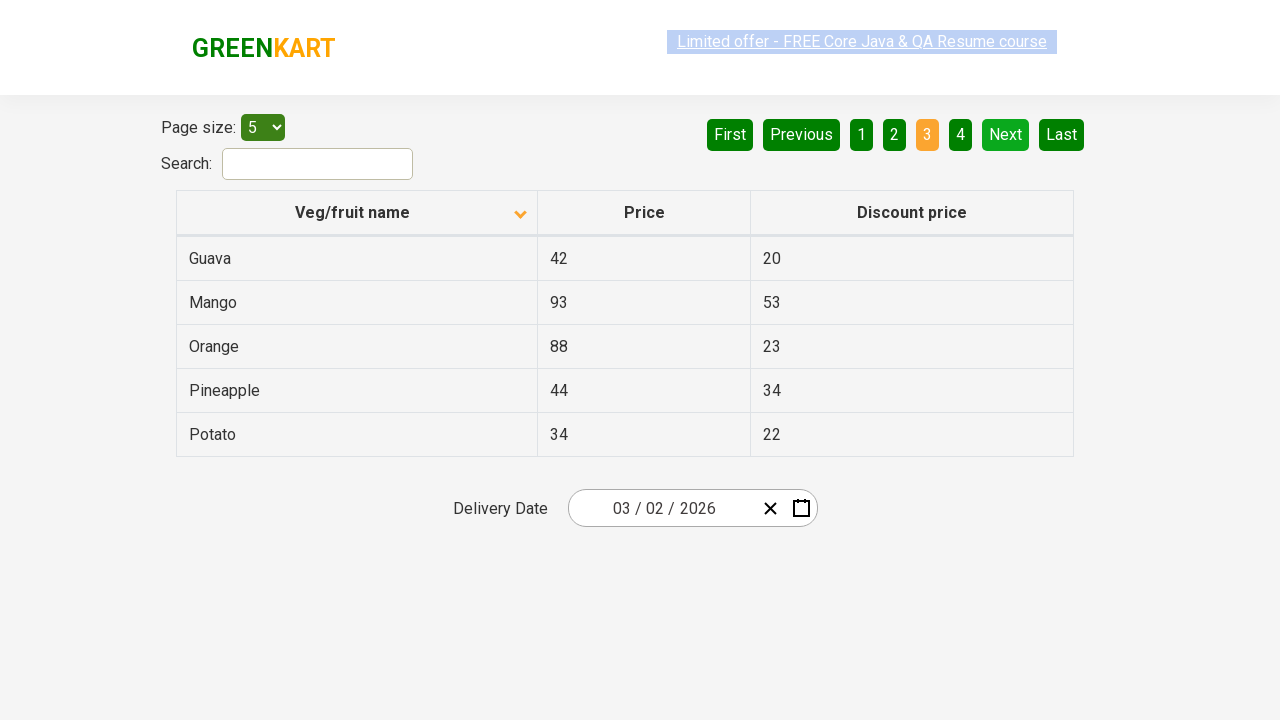

Clicked Next button to navigate to page 4 at (1006, 134) on [aria-label='Next']
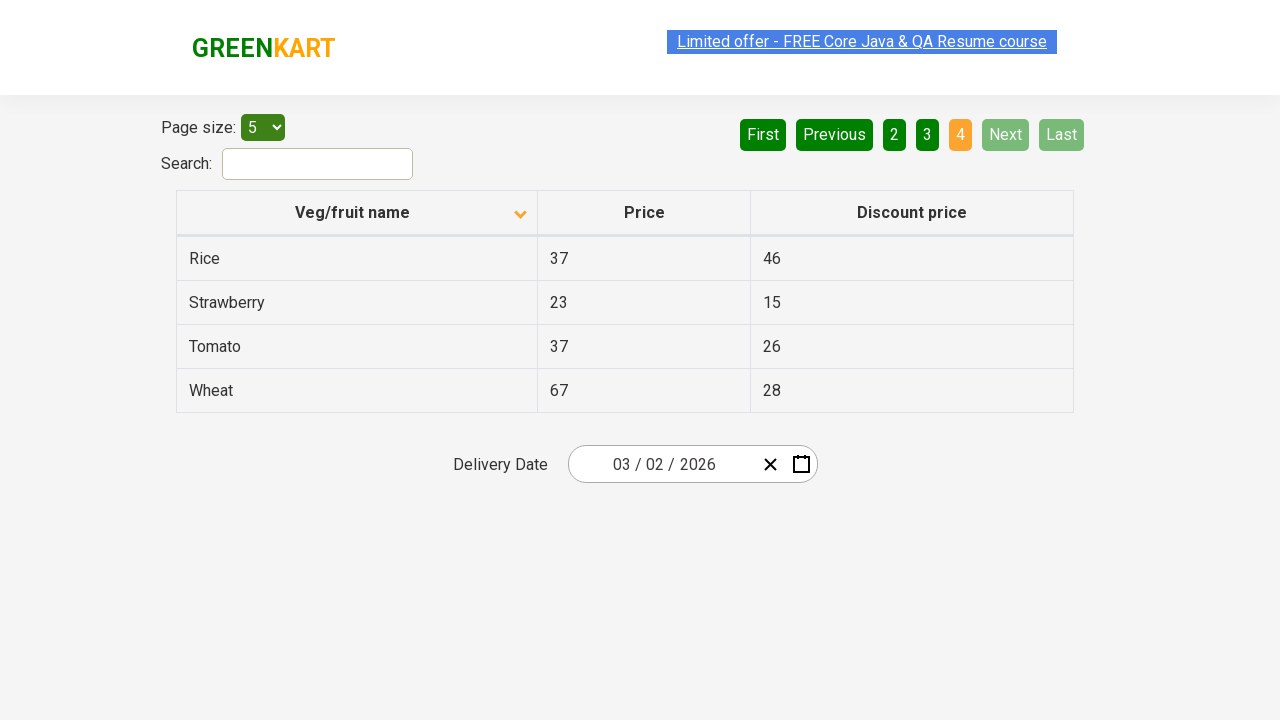

Waited 500ms for page transition
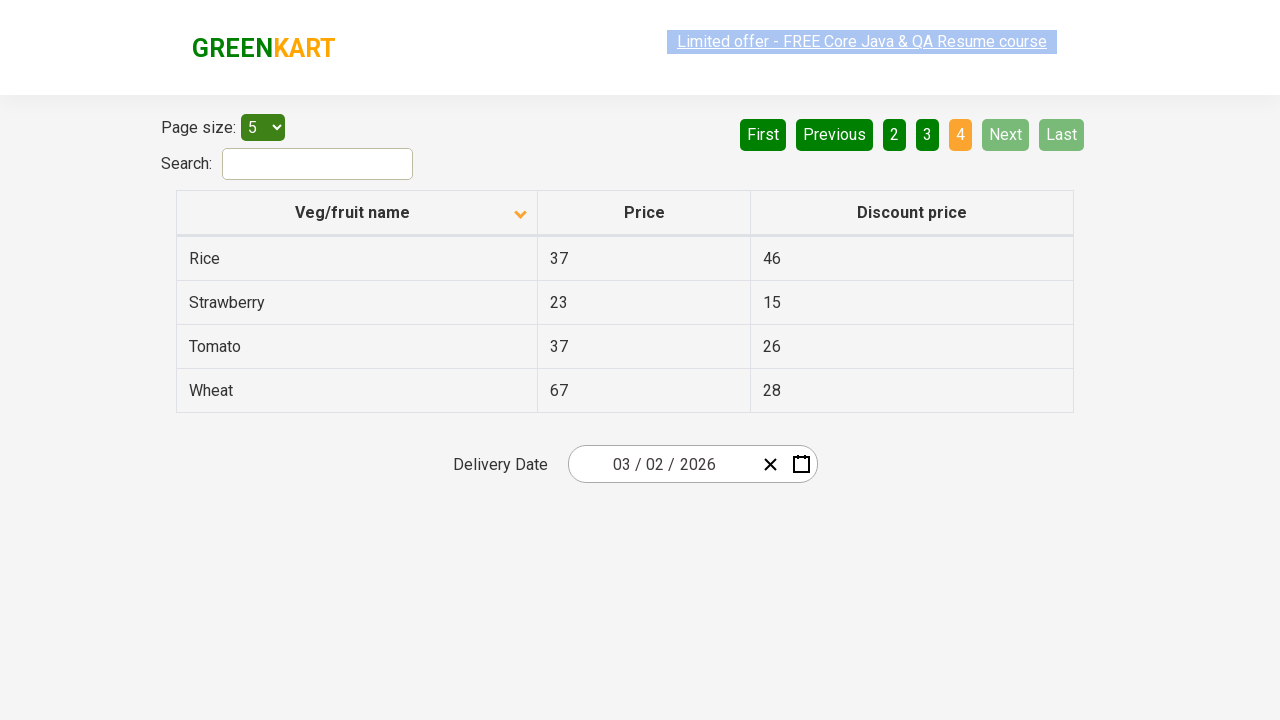

Found 'Rice' on page 4
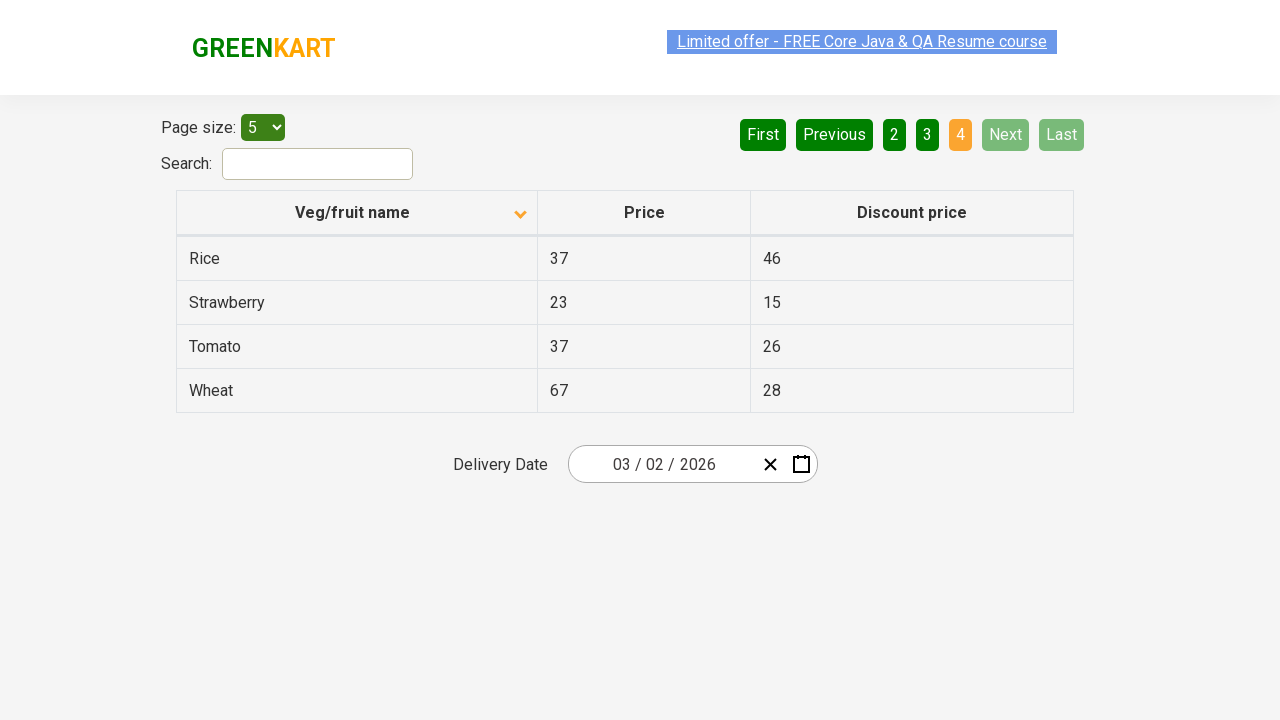

Verified 'Rice' item is visible in table
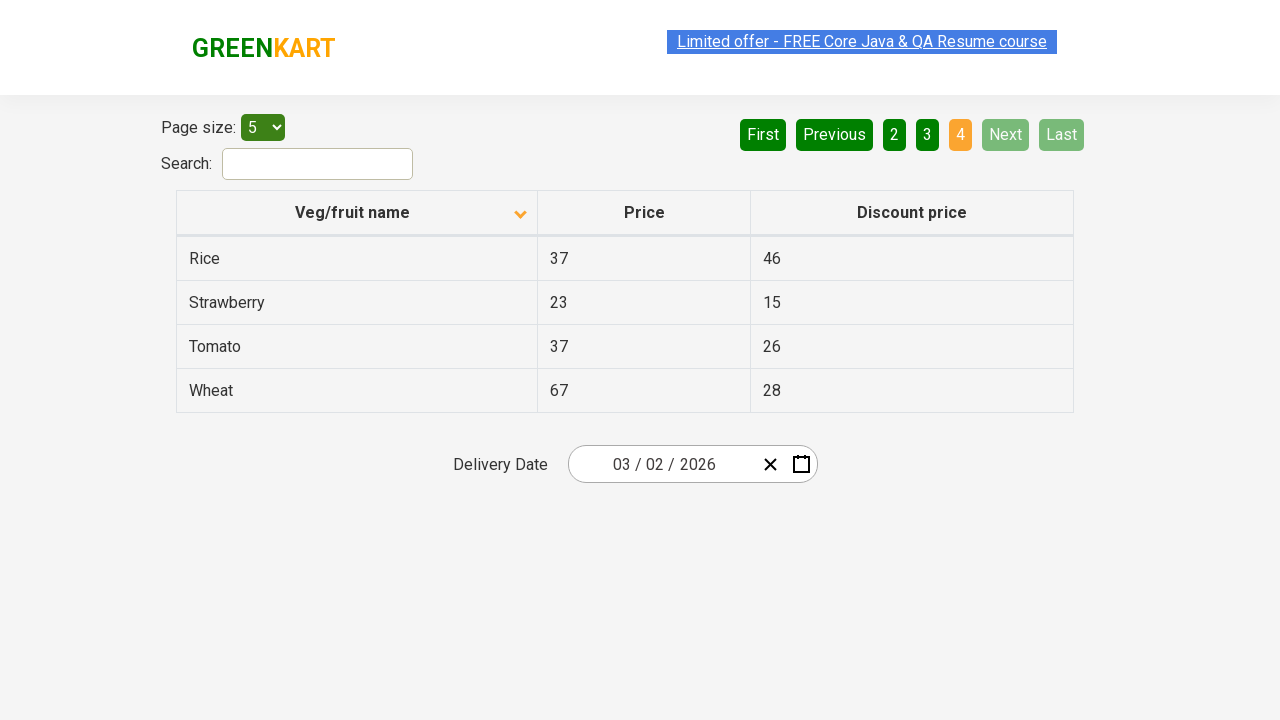

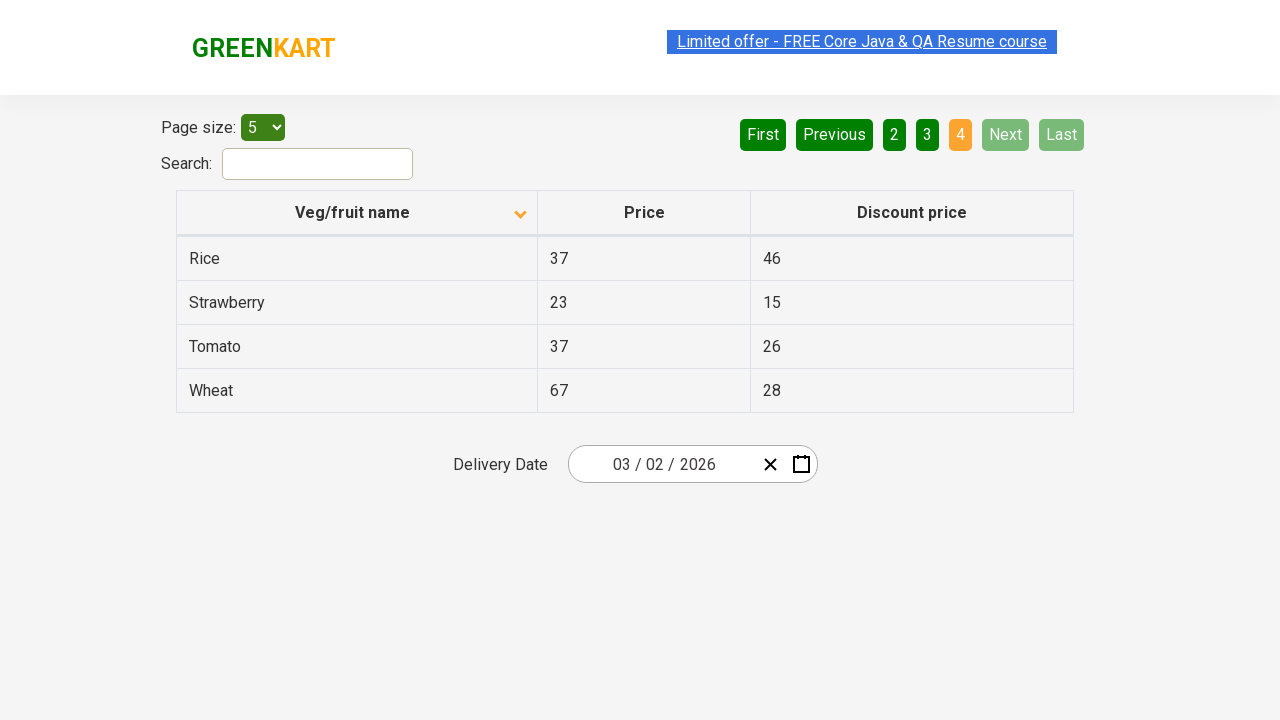